Creates a new paste on Pastebin.com by filling in the paste content, selecting a 10-minute expiration time, adding a title, and submitting the form.

Starting URL: https://pastebin.com

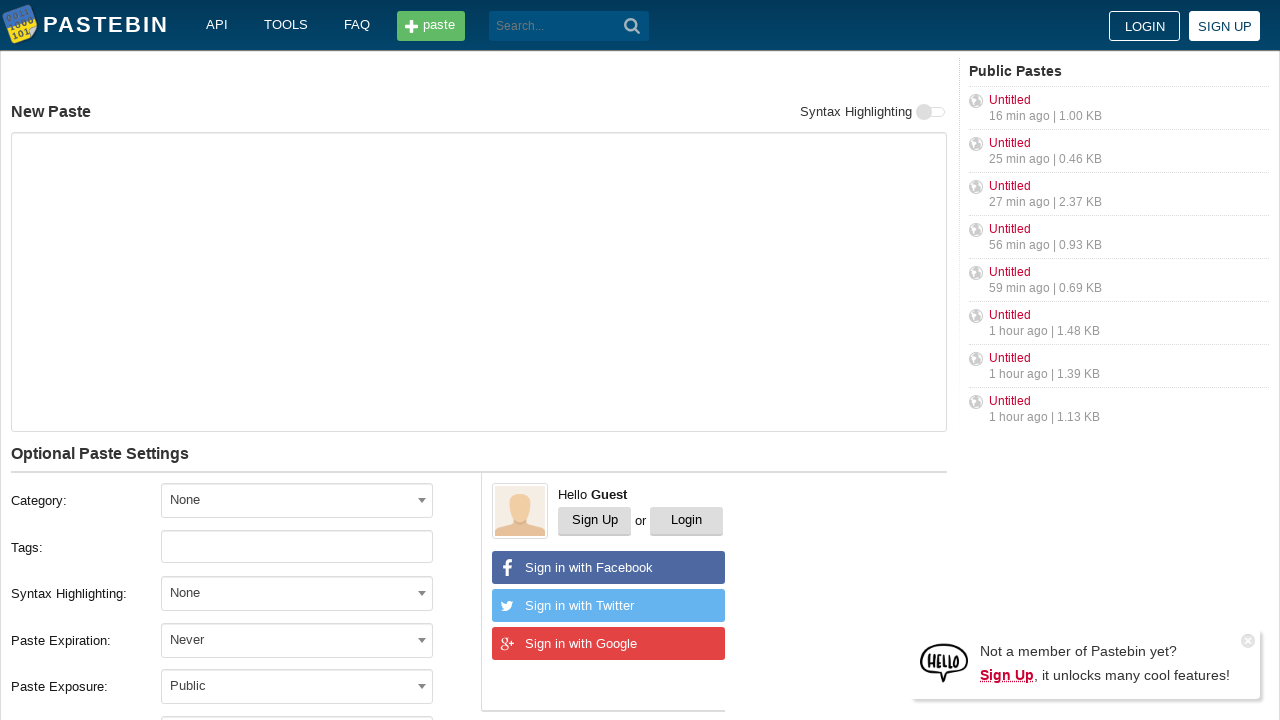

Paste text area loaded
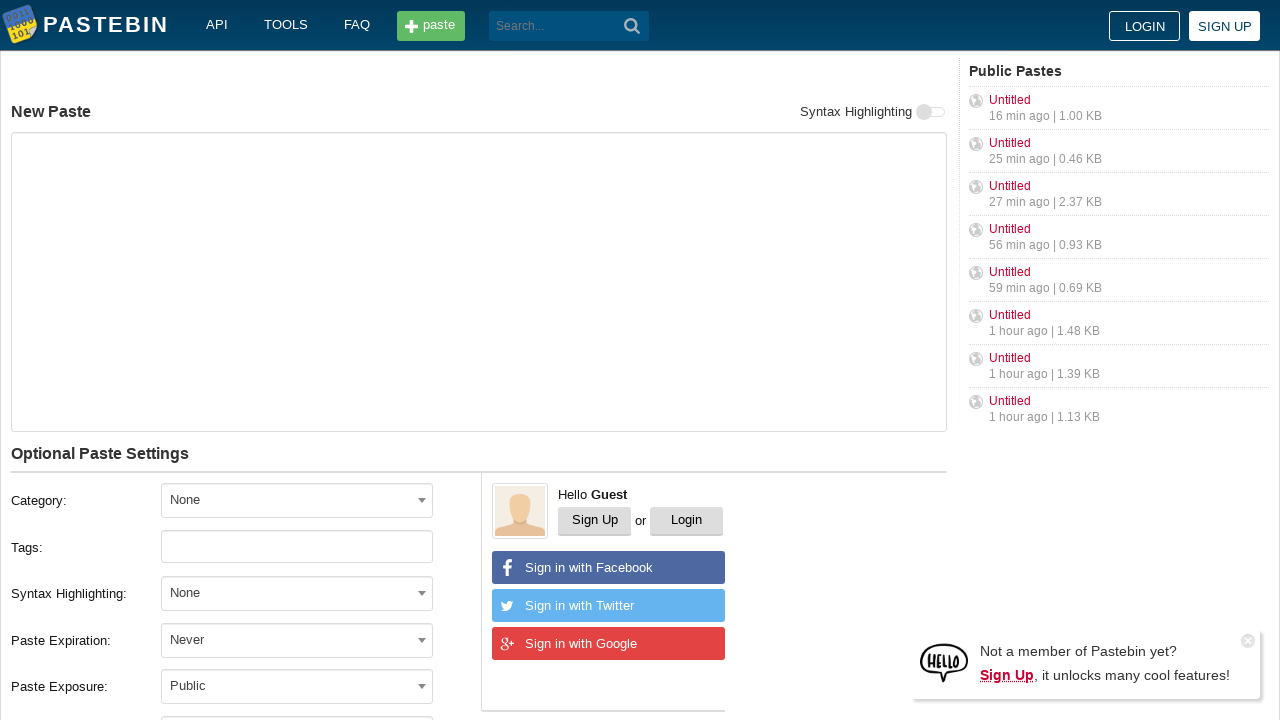

Filled paste text area with 'Hello from WebDriver' on #postform-text
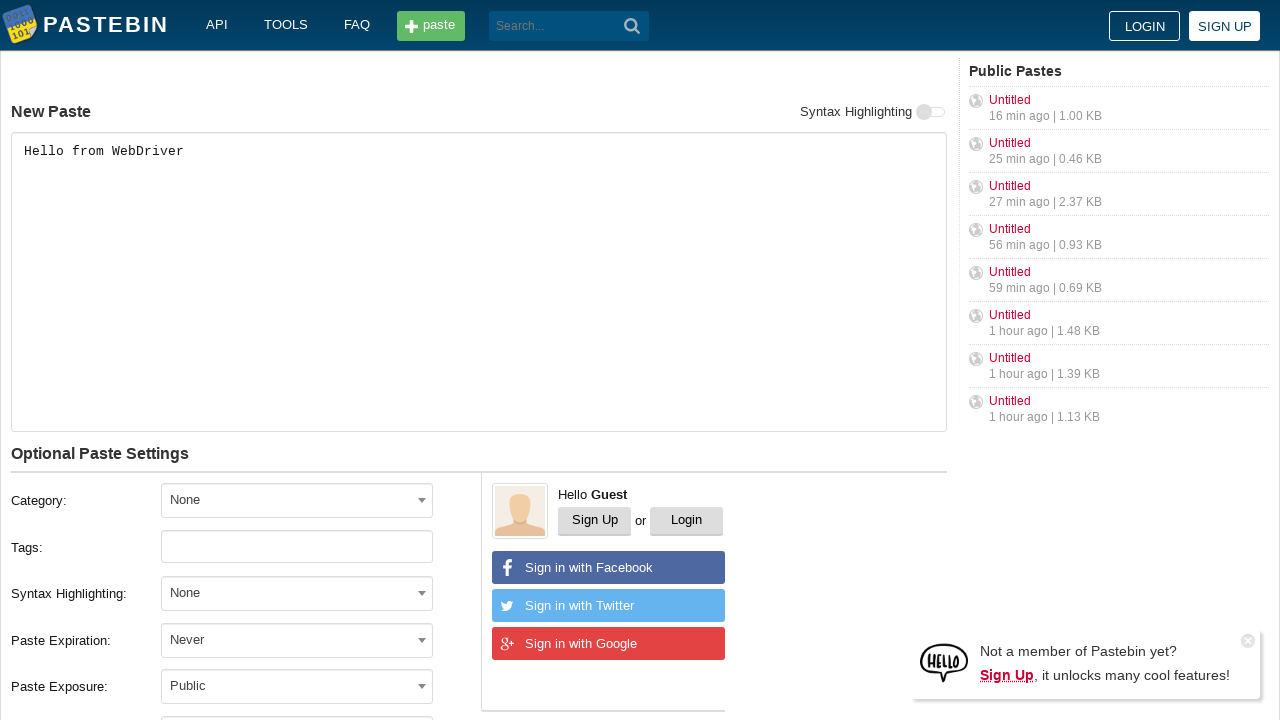

Expiration dropdown element loaded
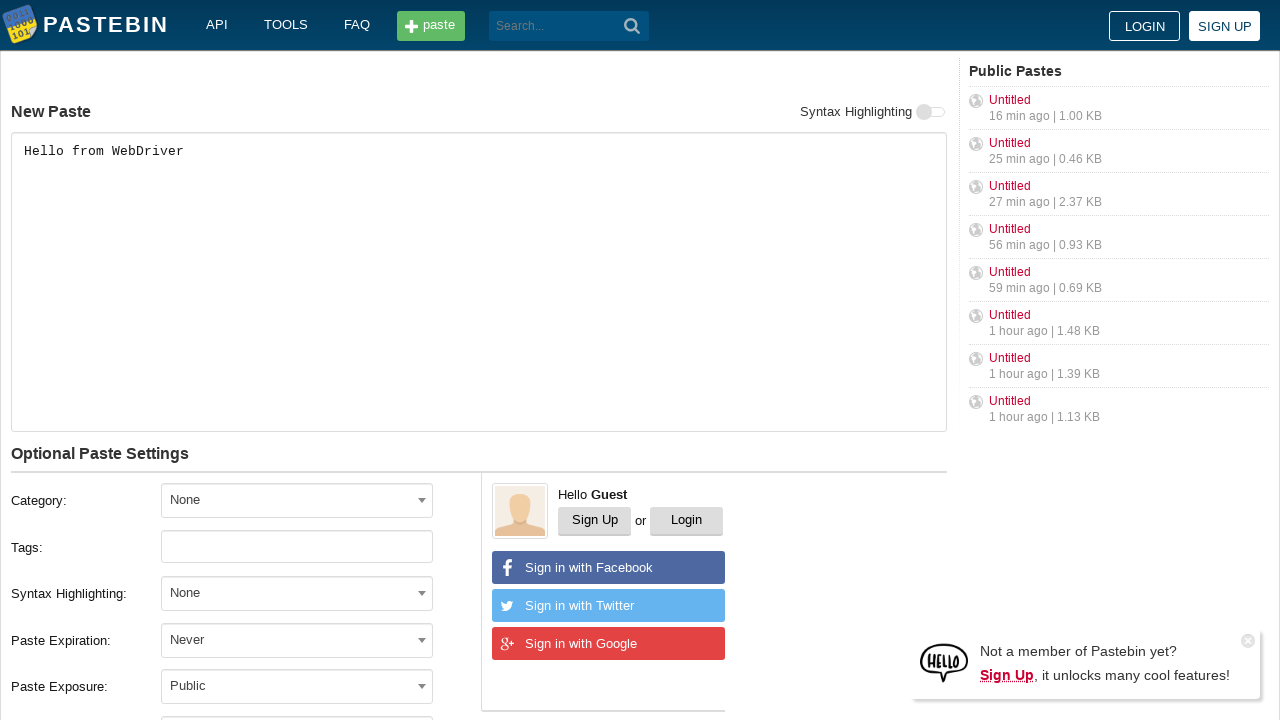

Clicked expiration dropdown to open it at (297, 640) on #select2-postform-expiration-container
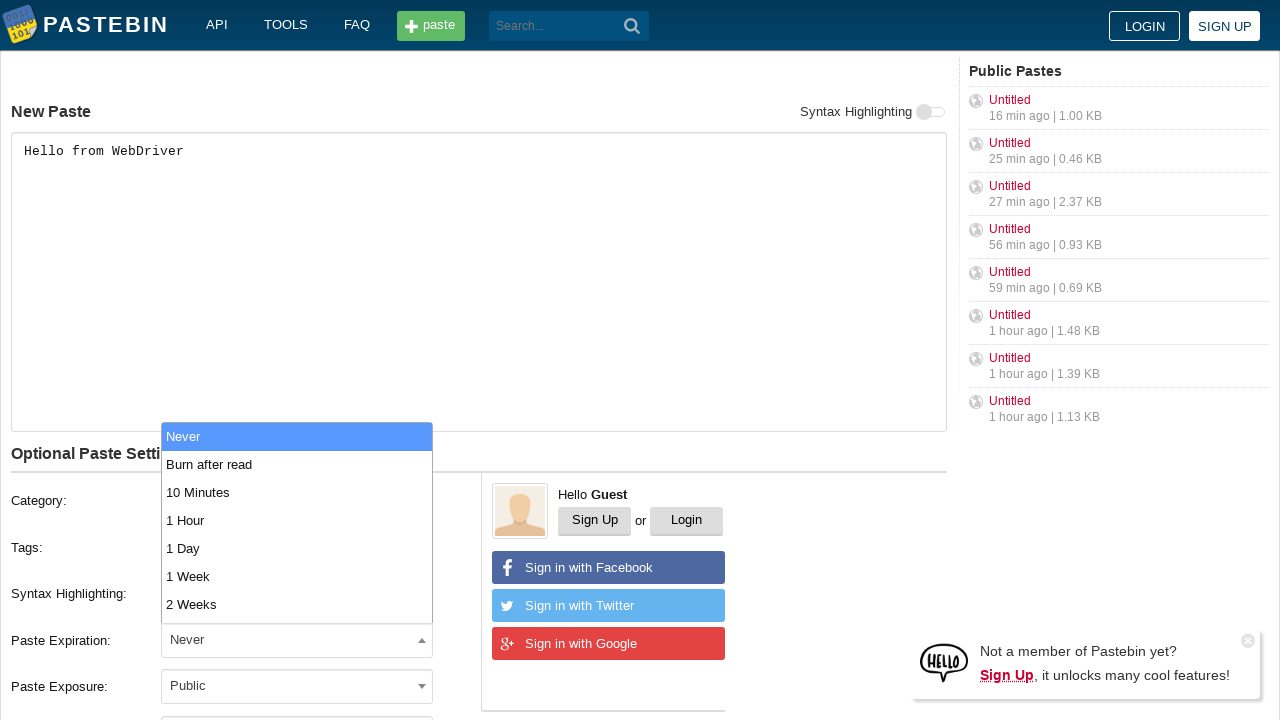

Dropdown options appeared
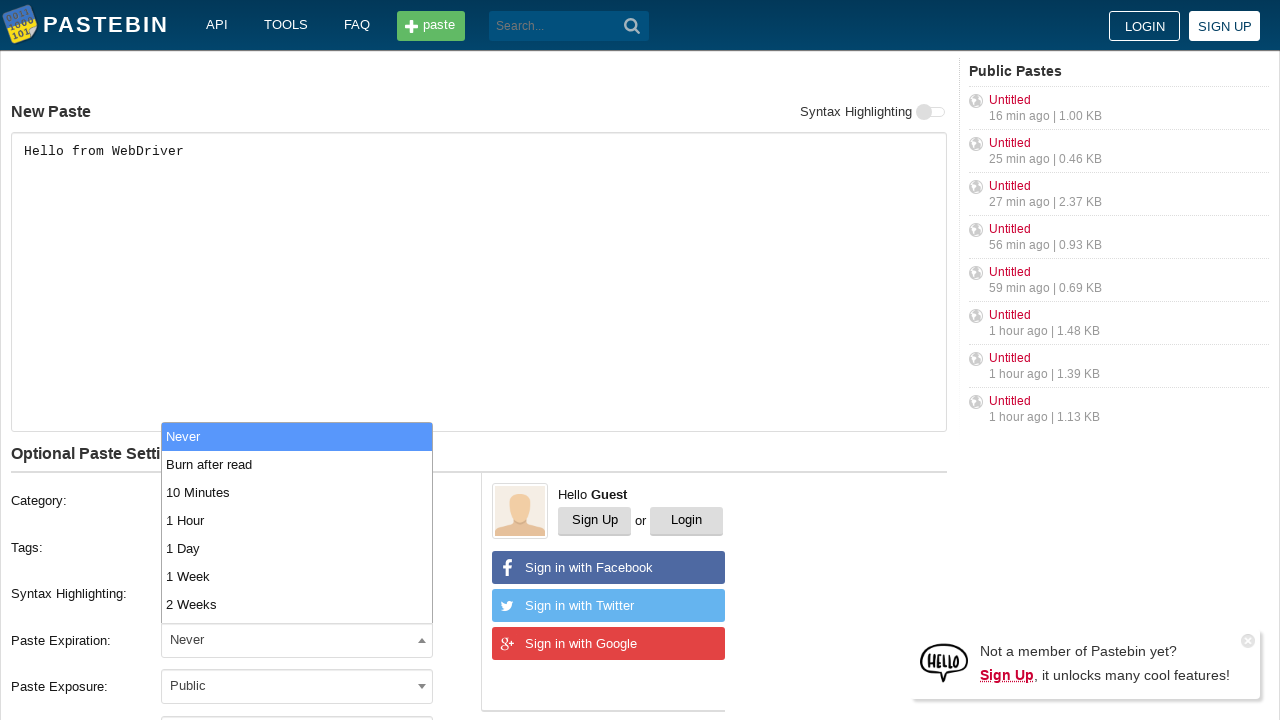

Selected '10 Minutes' expiration option at (297, 492) on li.select2-results__option:nth-child(3)
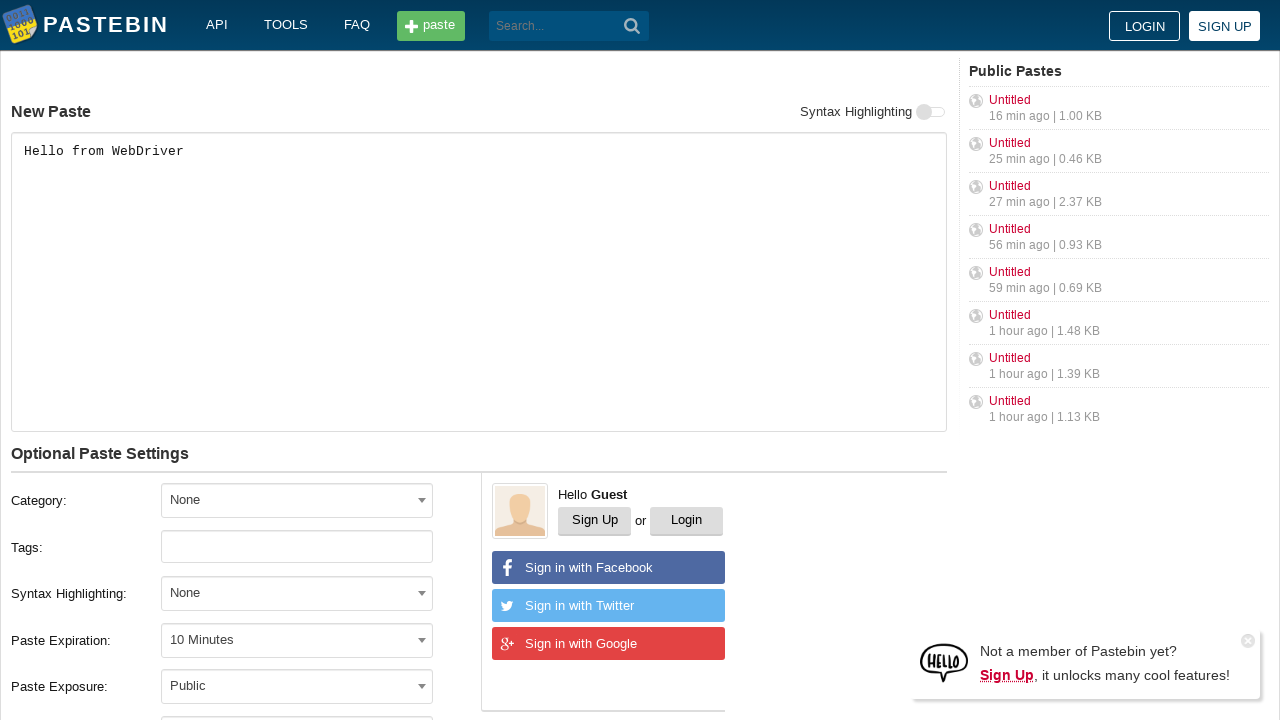

Paste title field loaded
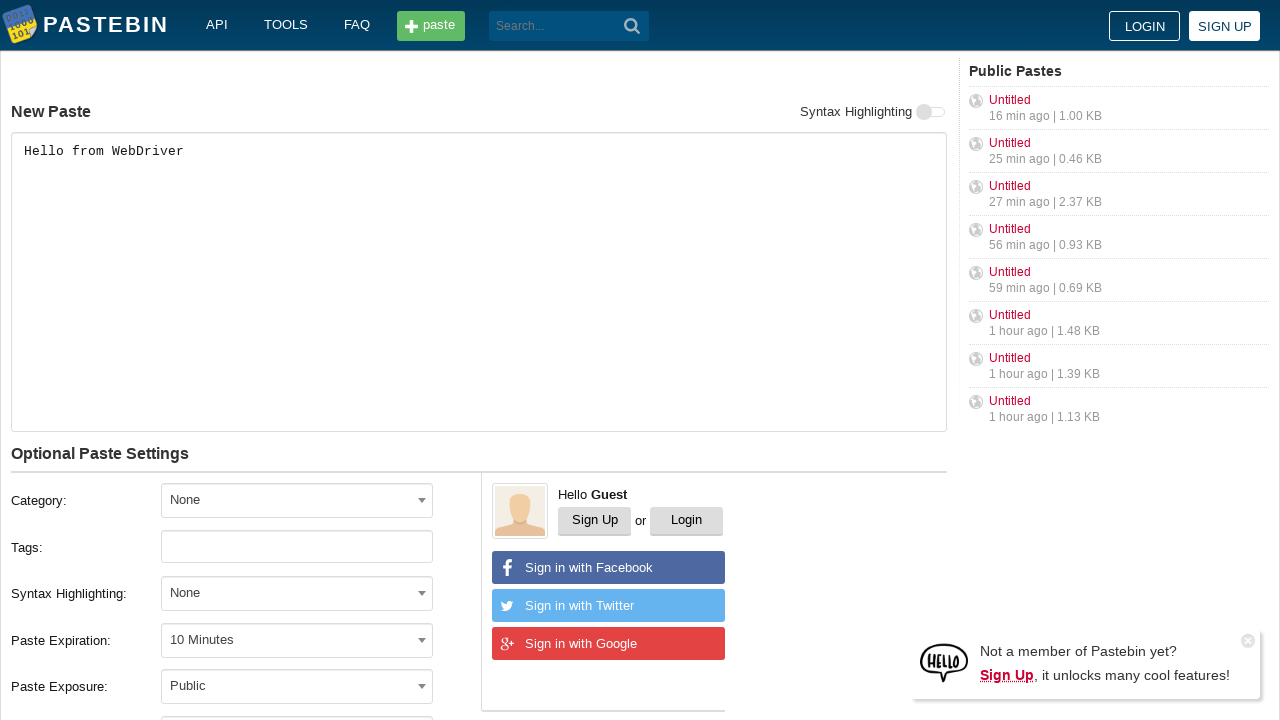

Filled paste title with 'helloweb' on #postform-name
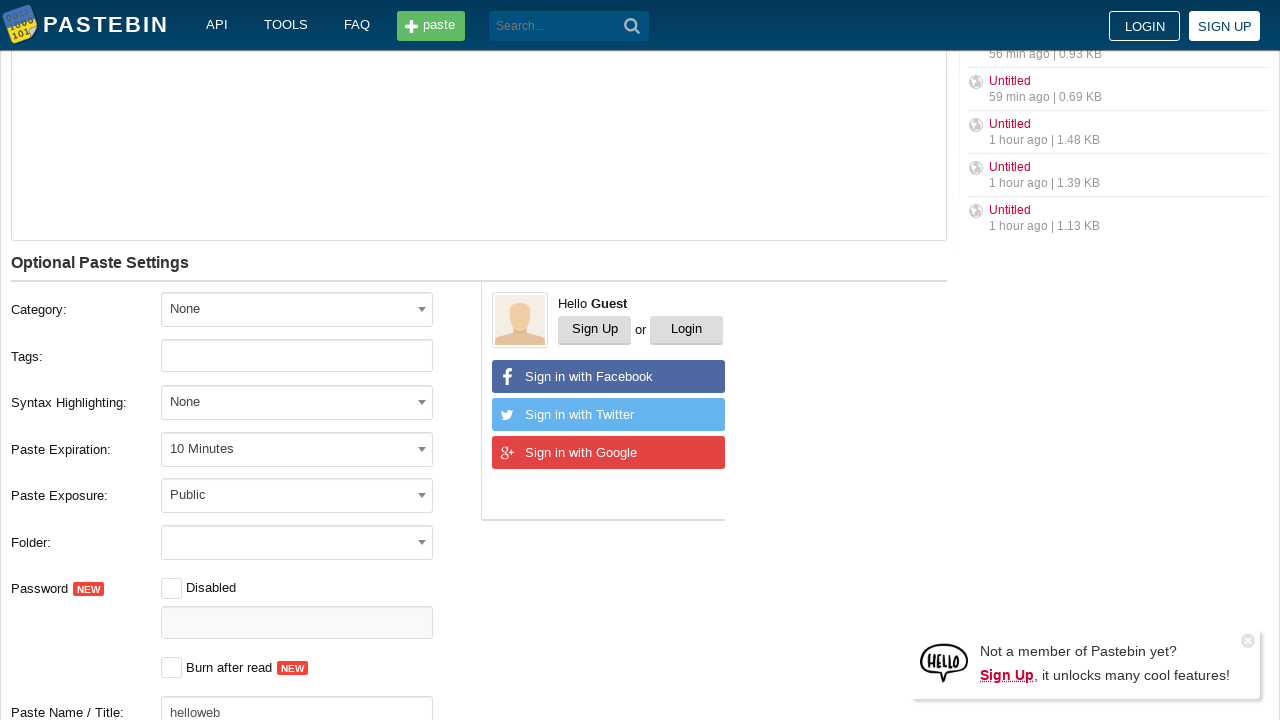

Create New Paste button loaded
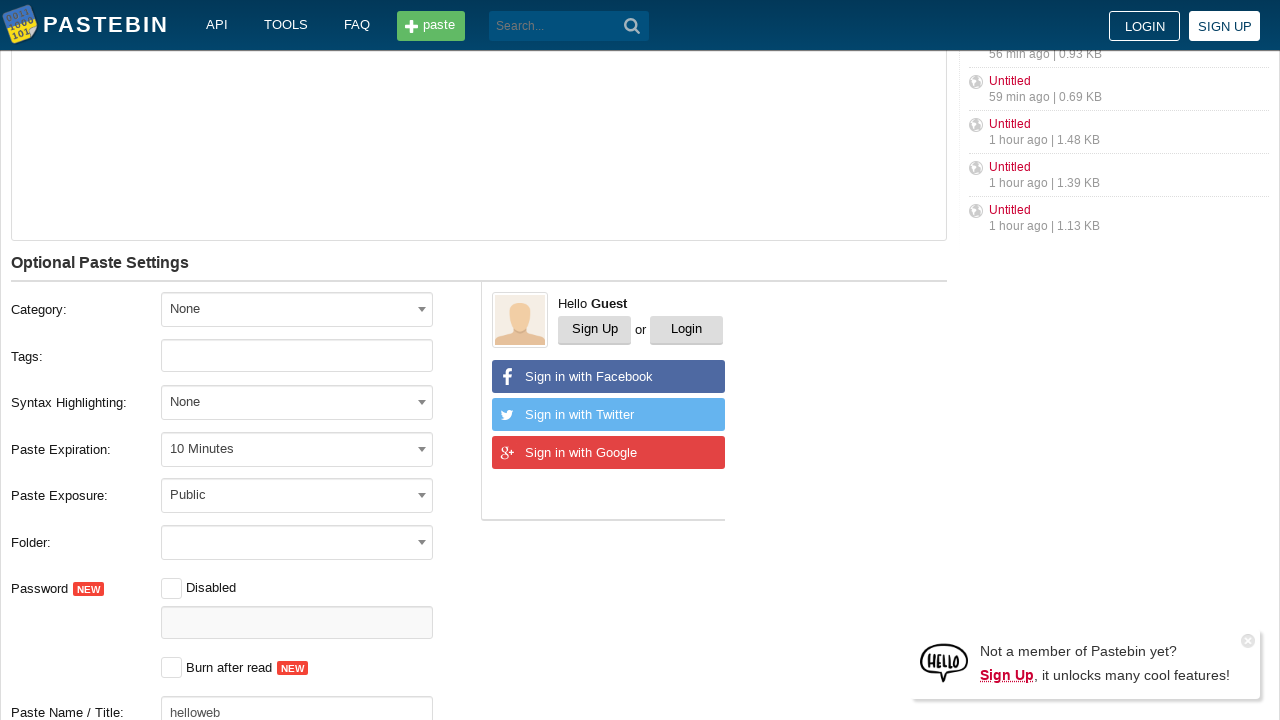

Clicked Create New Paste button at (240, 400) on button.btn.-big
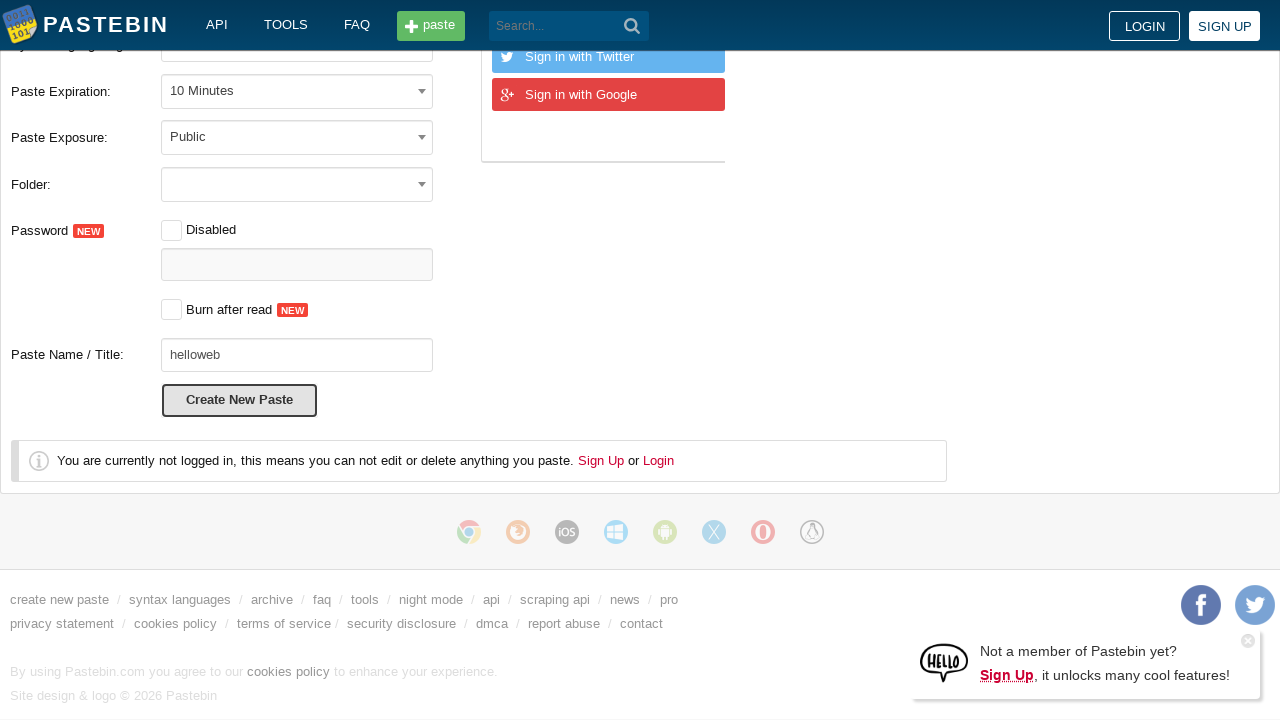

Paste created successfully and page loaded
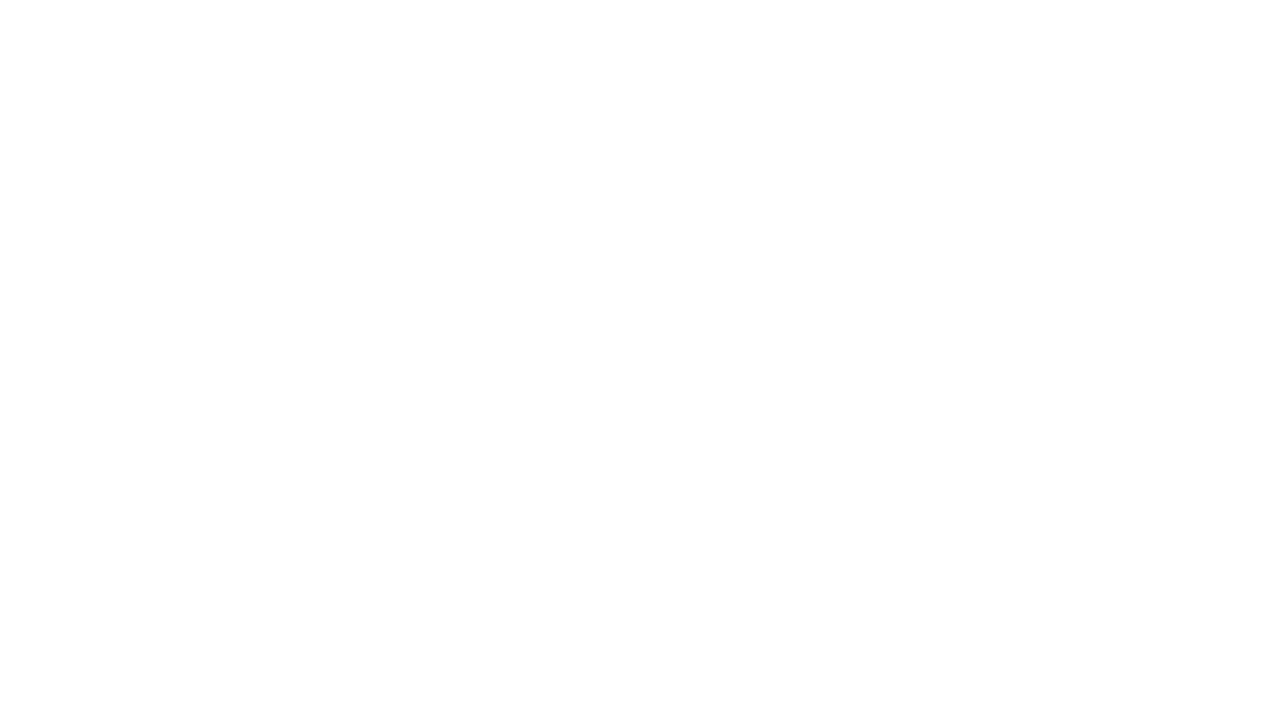

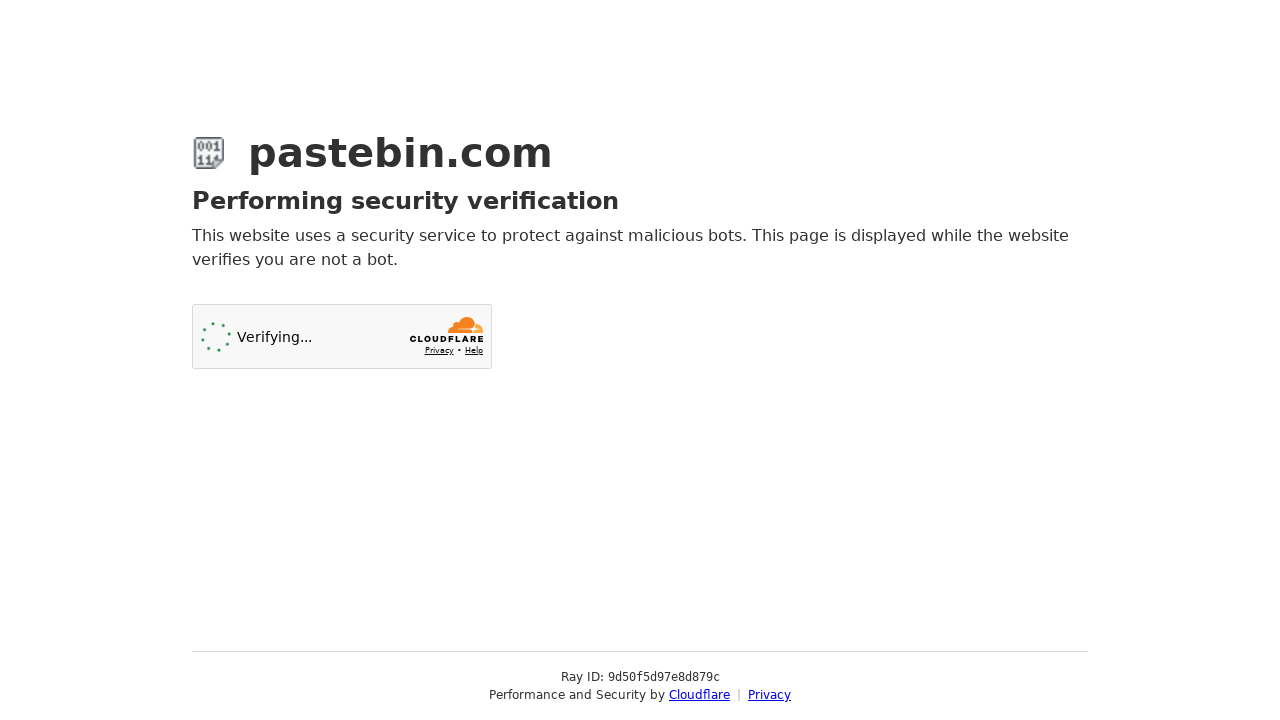